Tests a student registration form by verifying the page title and filling in the first name field

Starting URL: https://www.tutorialspoint.com/selenium/practice/selenium_automation_practice.php

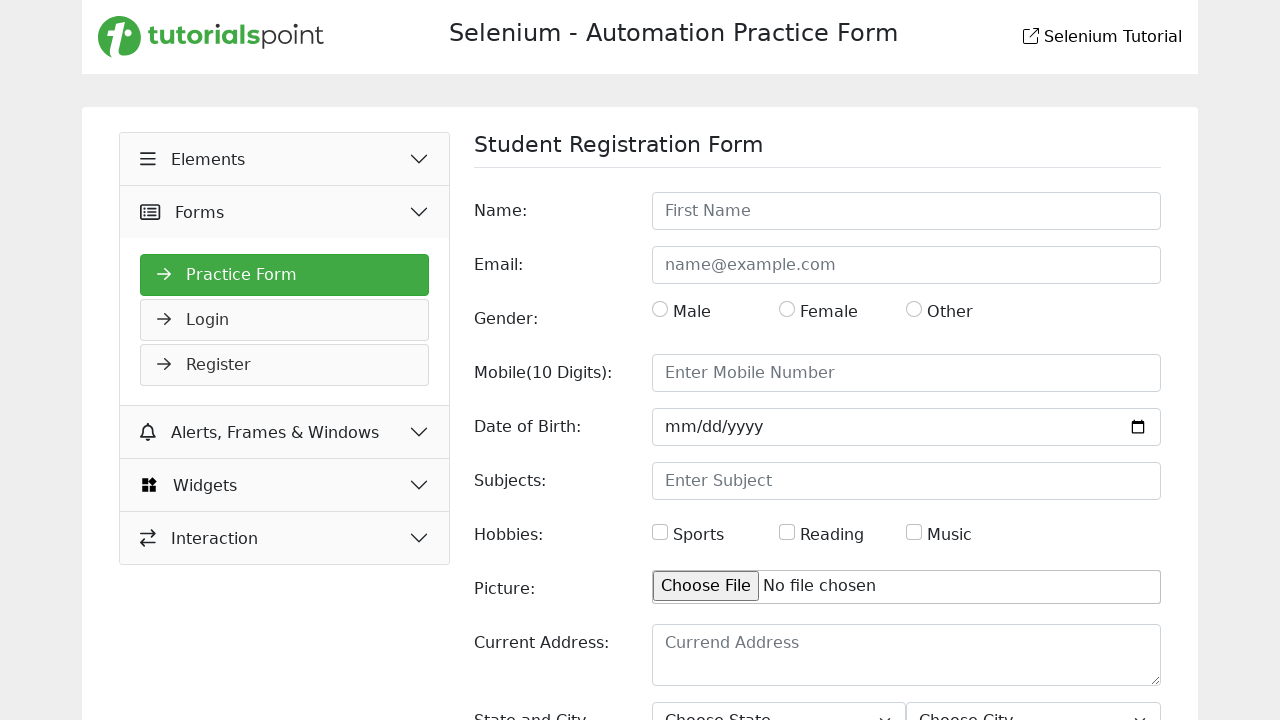

Verified page title is 'Selenium Practice - Student Registration Form'
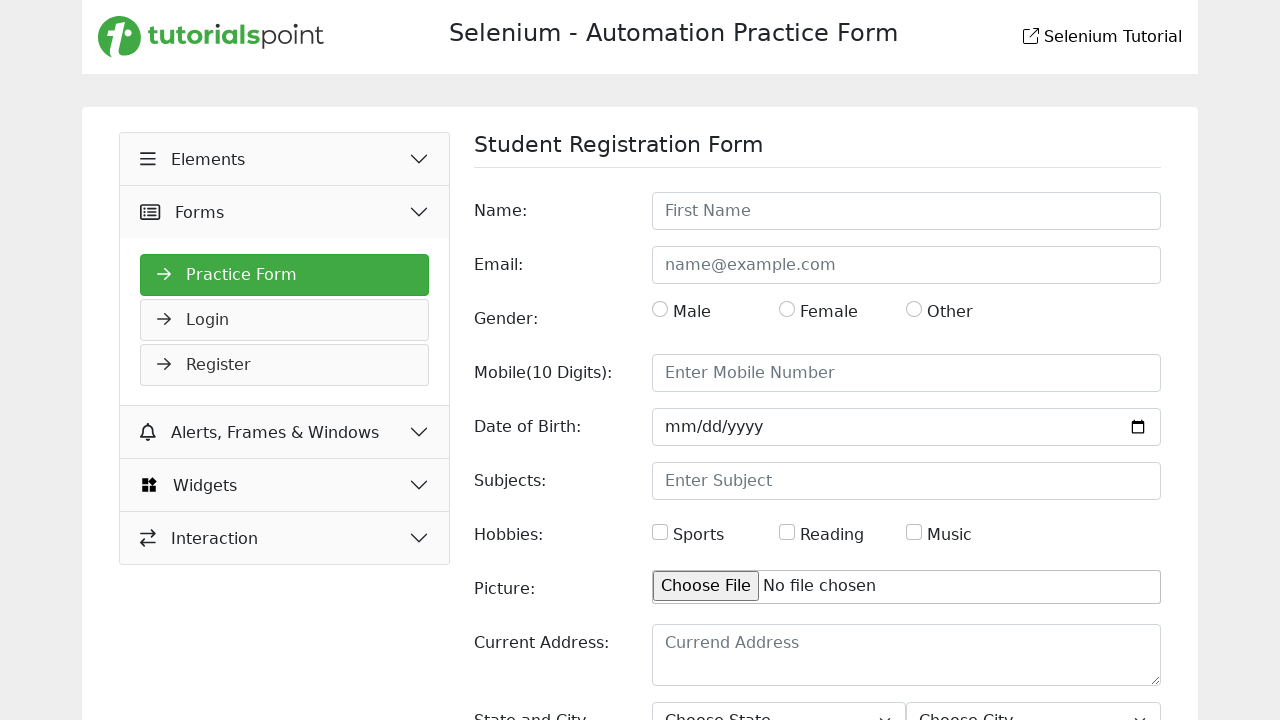

Filled first name field with 'Jishan' on //input[@placeholder='First Name']
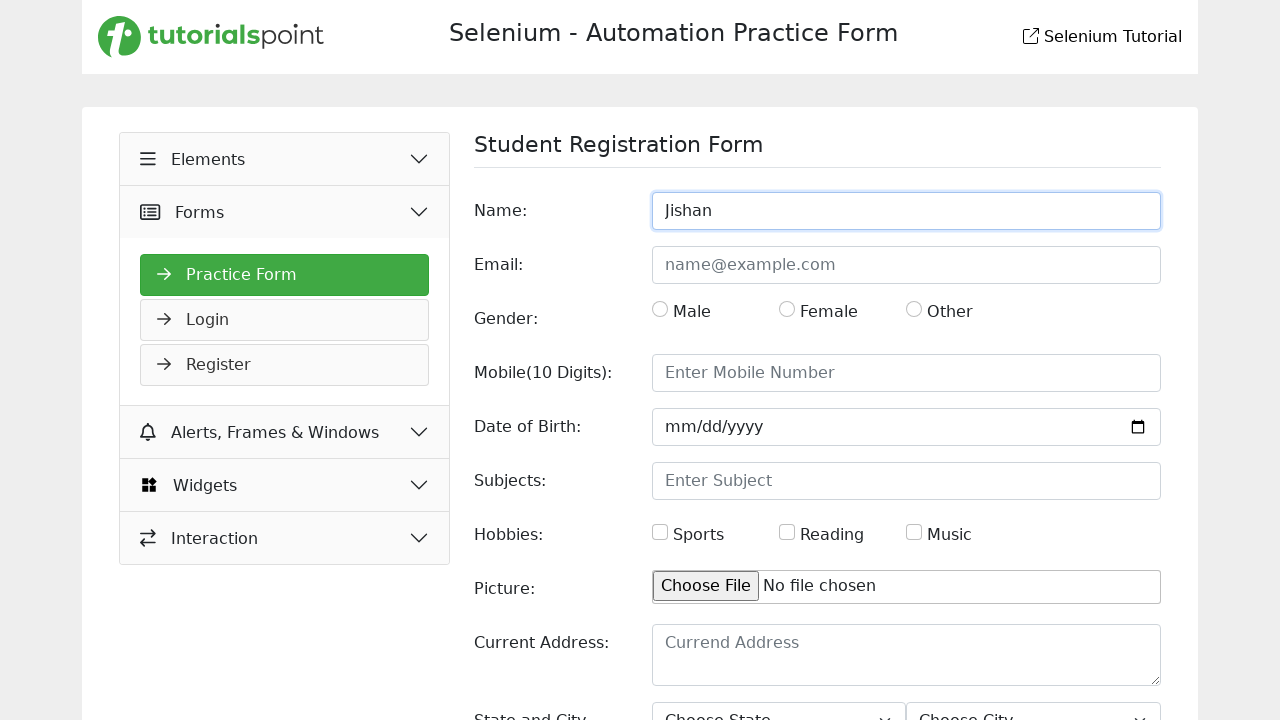

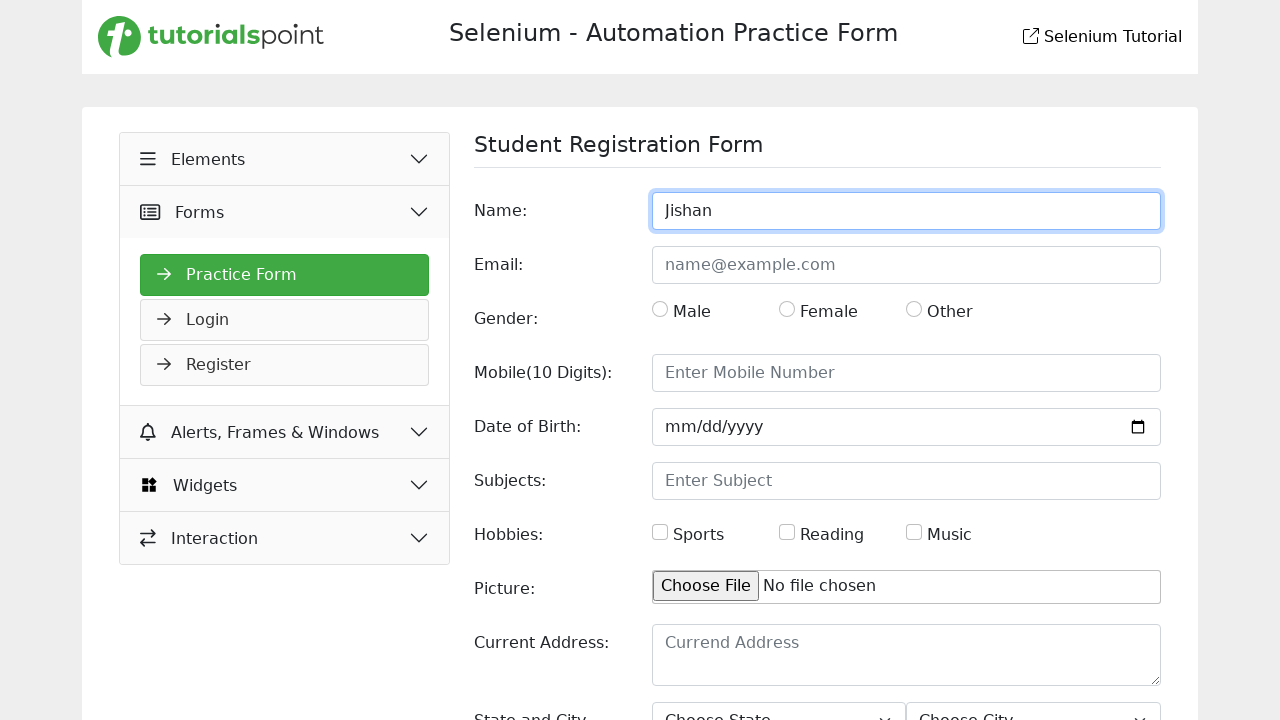